Tests a registration form by filling out all fields including personal information, selecting gender and hobbies, choosing from dropdown menus for skills and date of birth, entering passwords, and finally clicking the refresh button

Starting URL: http://demo.automationtesting.in/Register.html

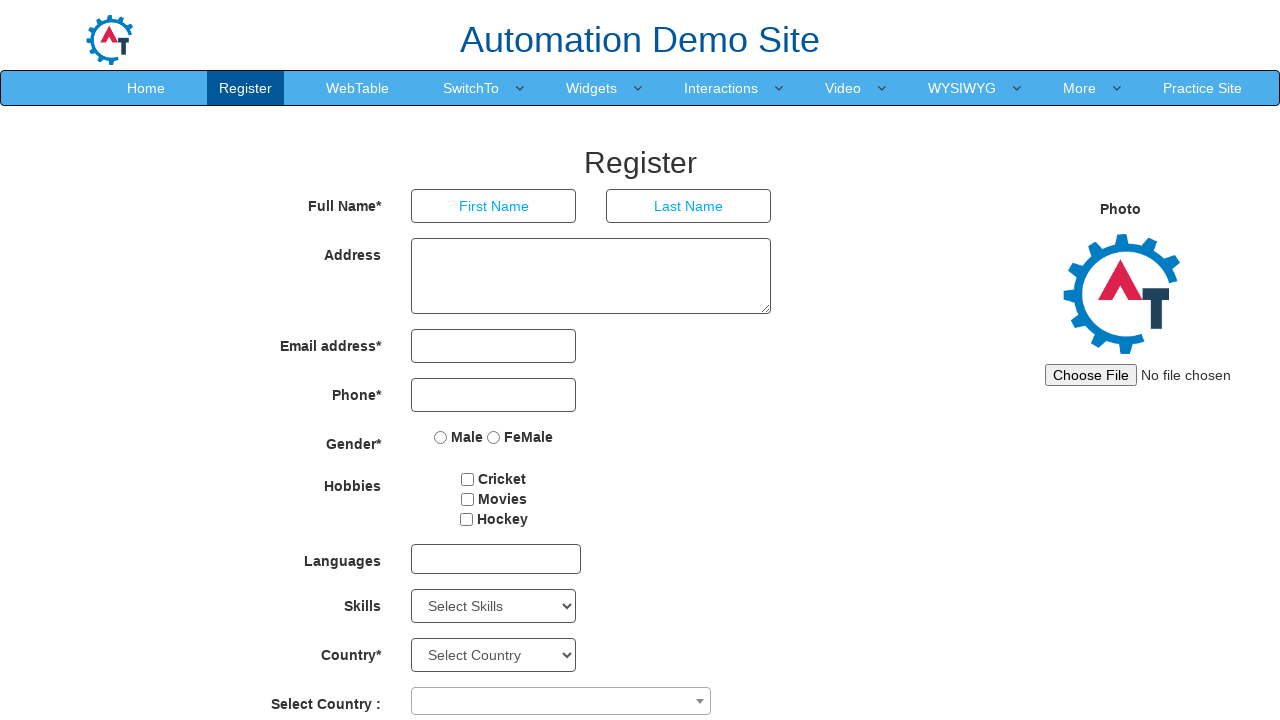

Filled first name field with 'Alvin' on //input[@placeholder='First Name']
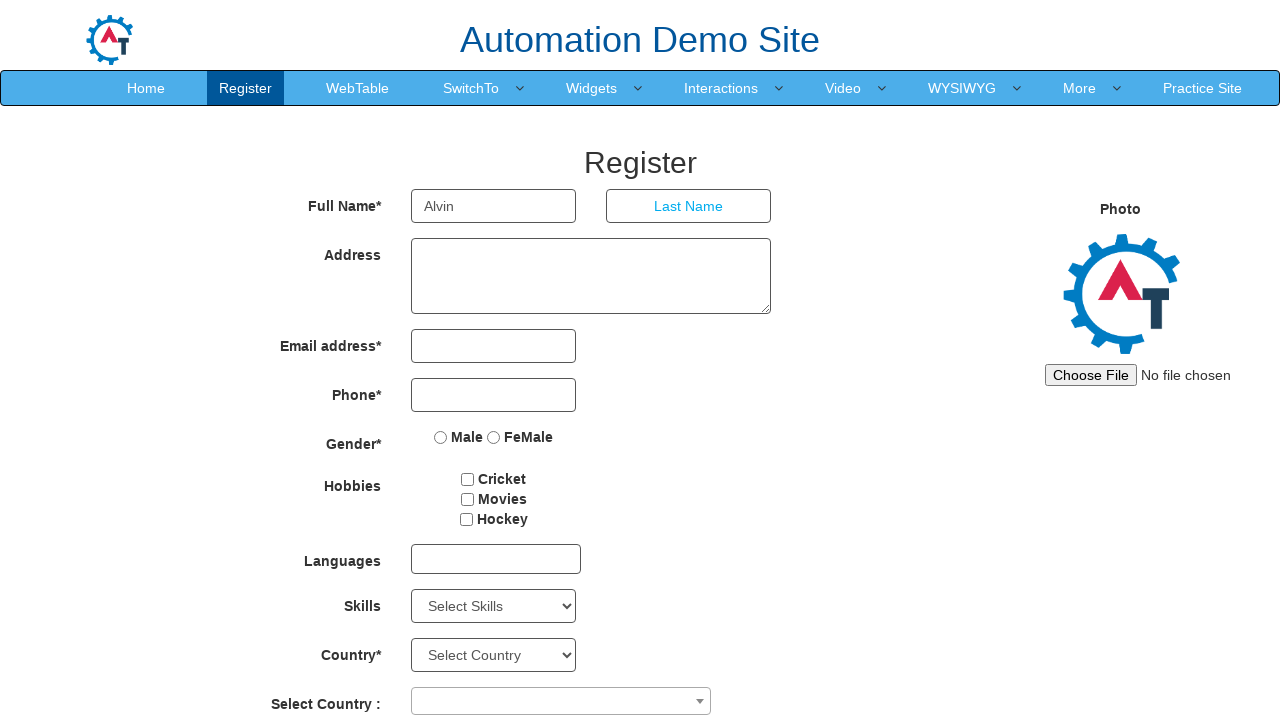

Filled last name field with 'Doe' on //input[@placeholder='Last Name']
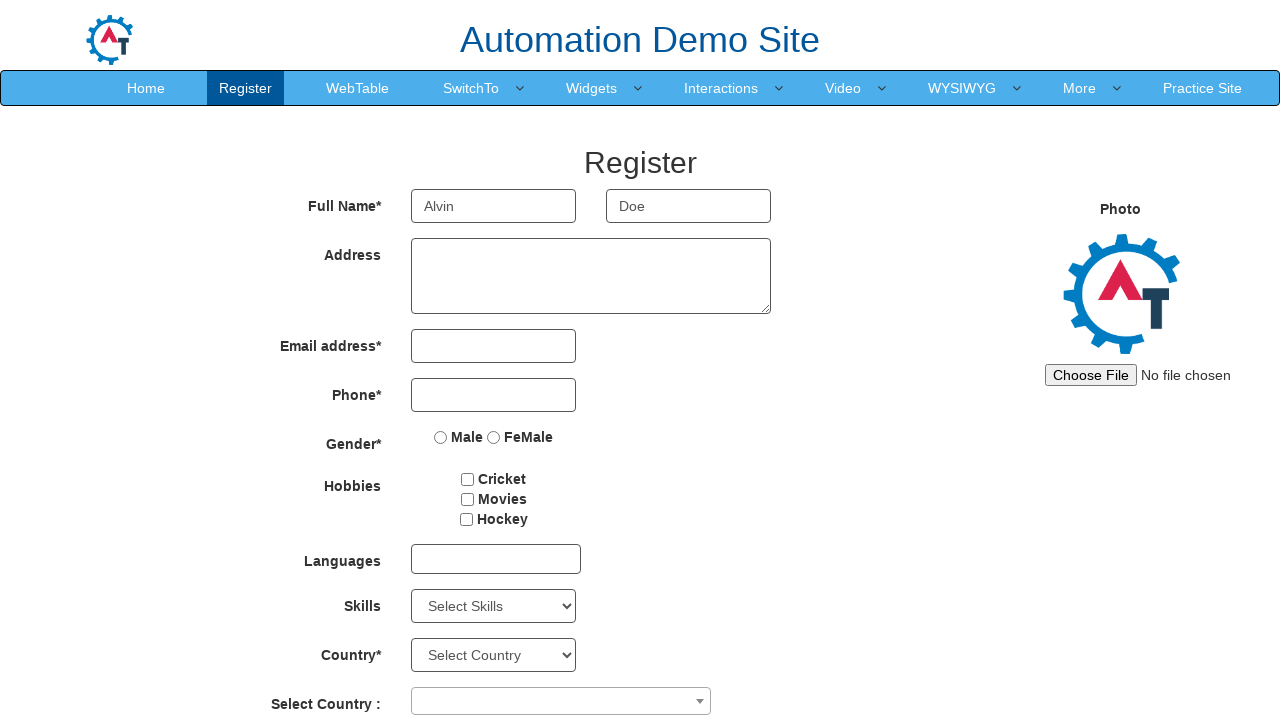

Filled address field with '187 Eagle way' on //textarea[@rows='3']
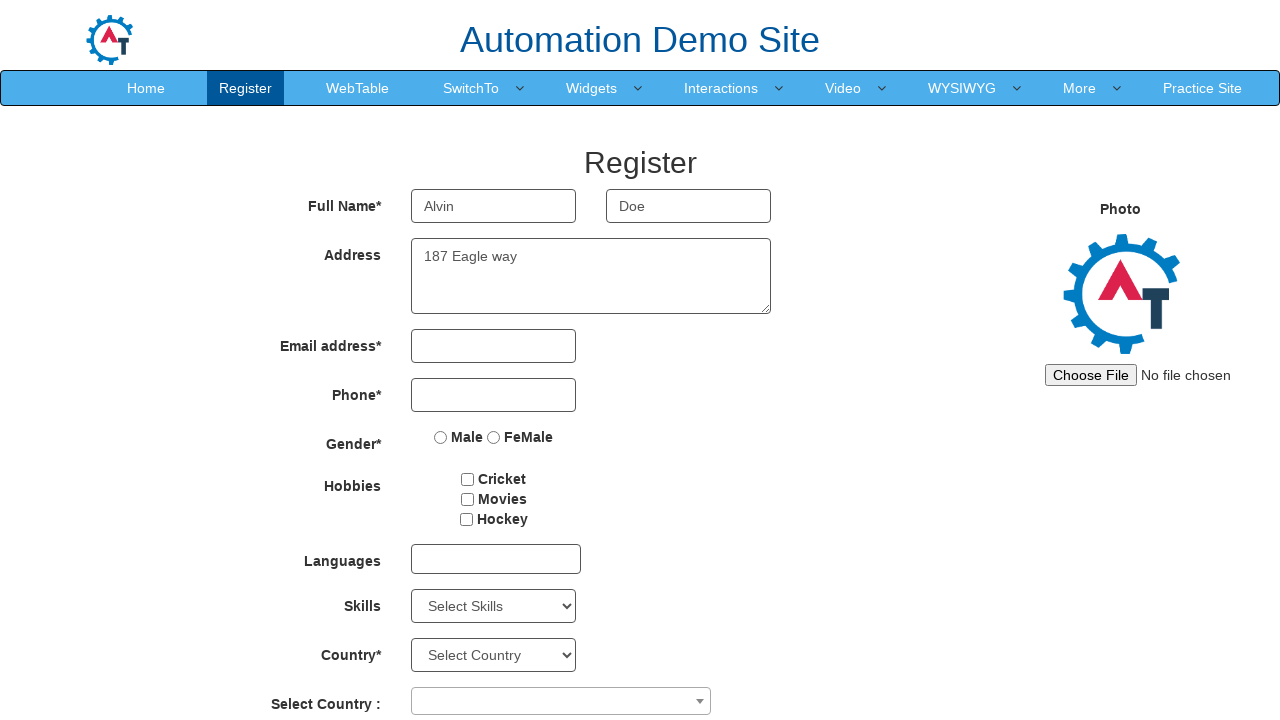

Filled email field with 'alvin.doe@hotmail.com' on //input[@type='email']
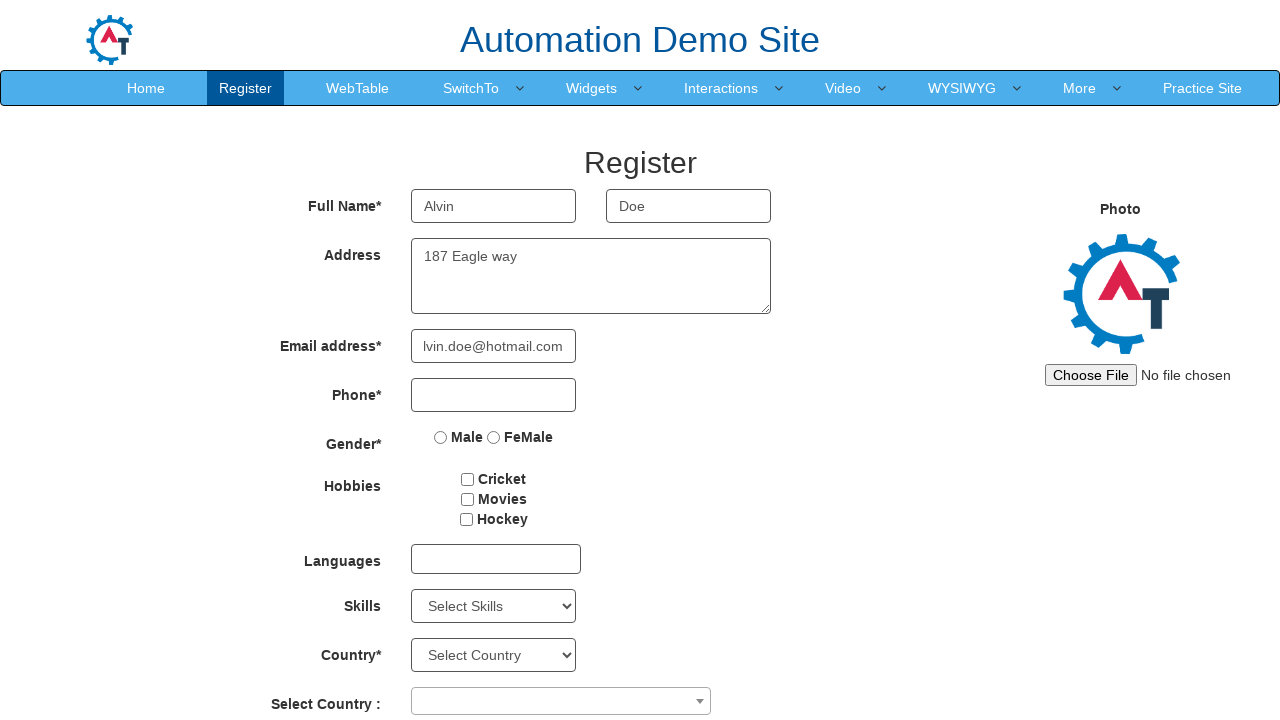

Filled phone number field with '3454344456' on //input[@type='tel']
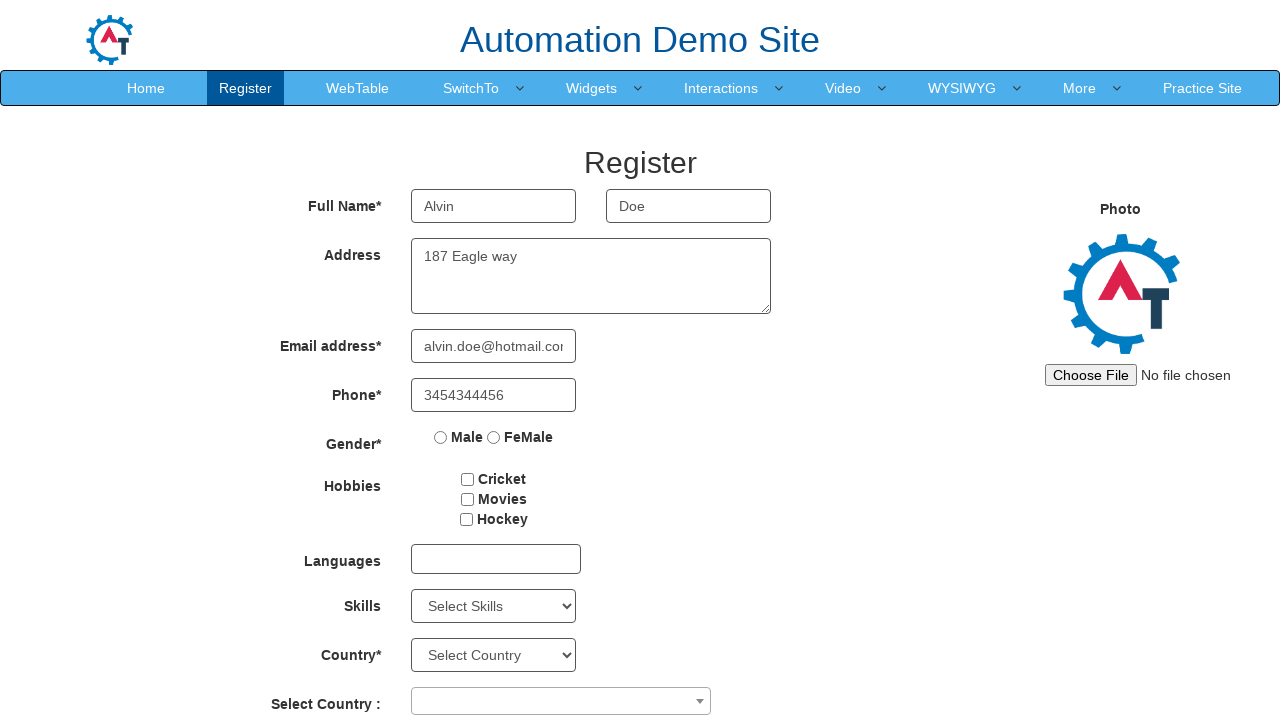

Selected Male gender option at (441, 437) on xpath=//input[@value='Male']
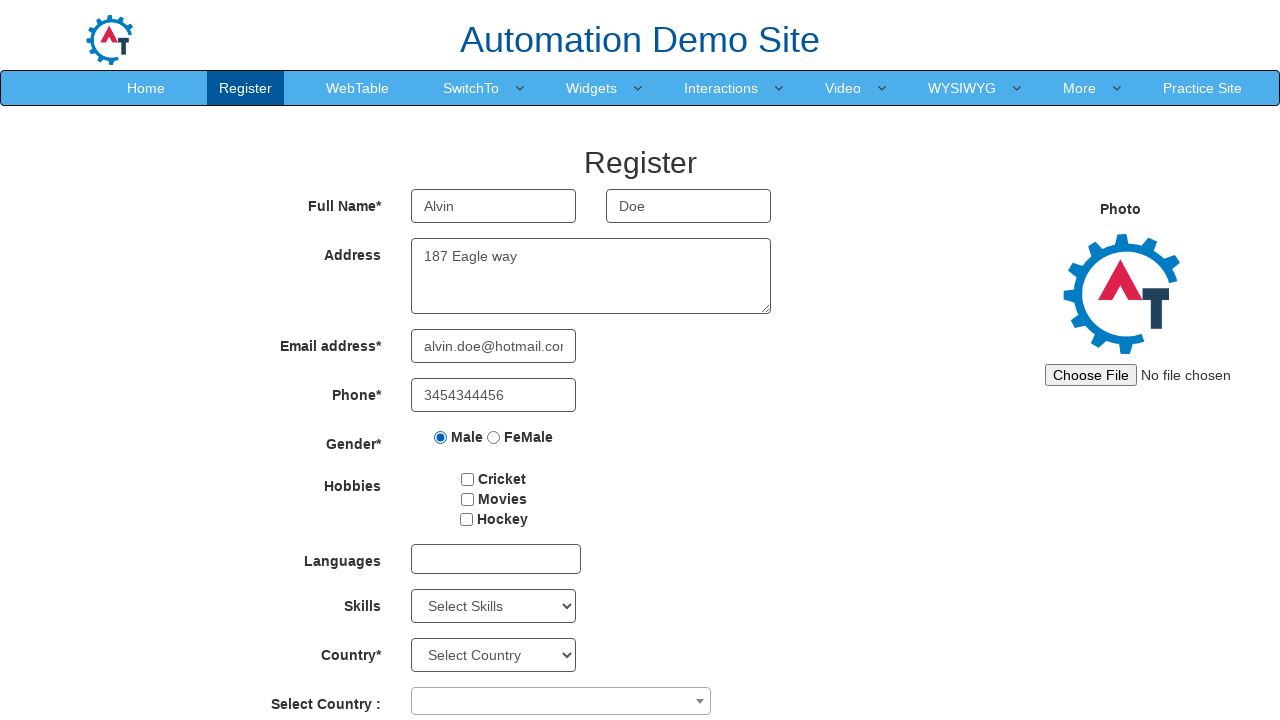

Selected Cricket hobby checkbox at (468, 479) on xpath=//input[@value='Cricket']
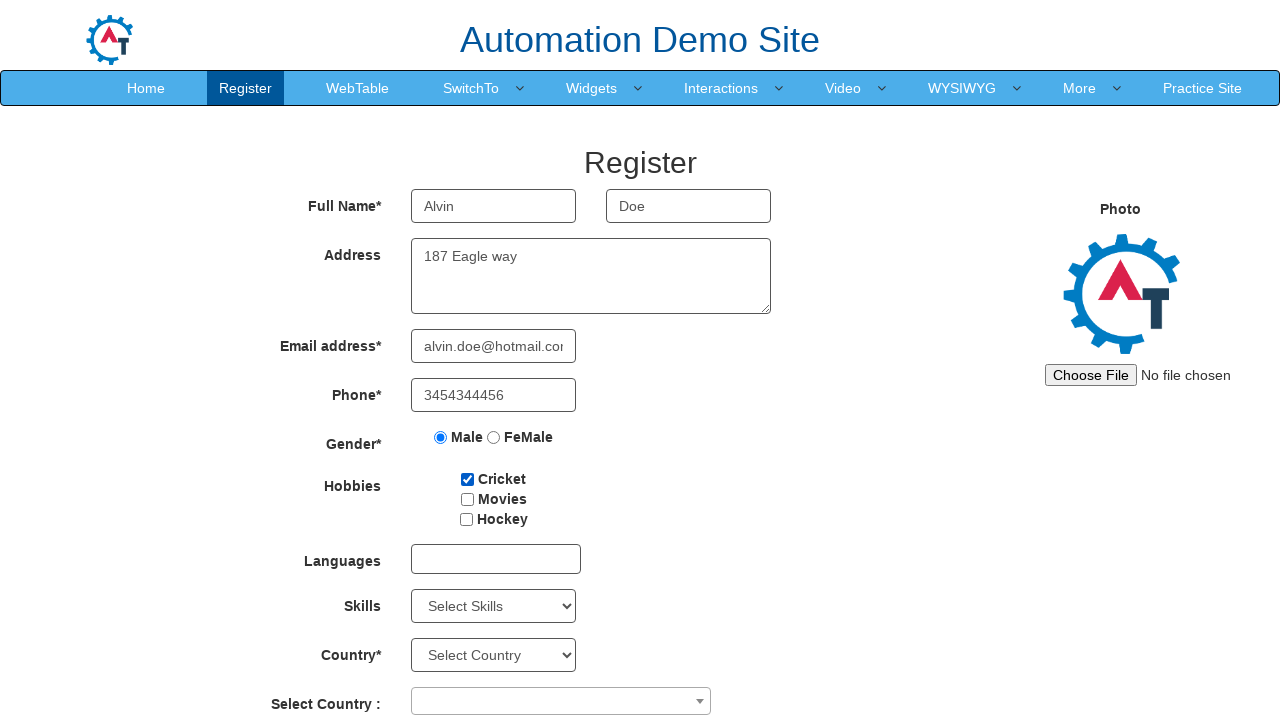

Selected 'Ruby' from Skills dropdown on //*[@id='Skills']
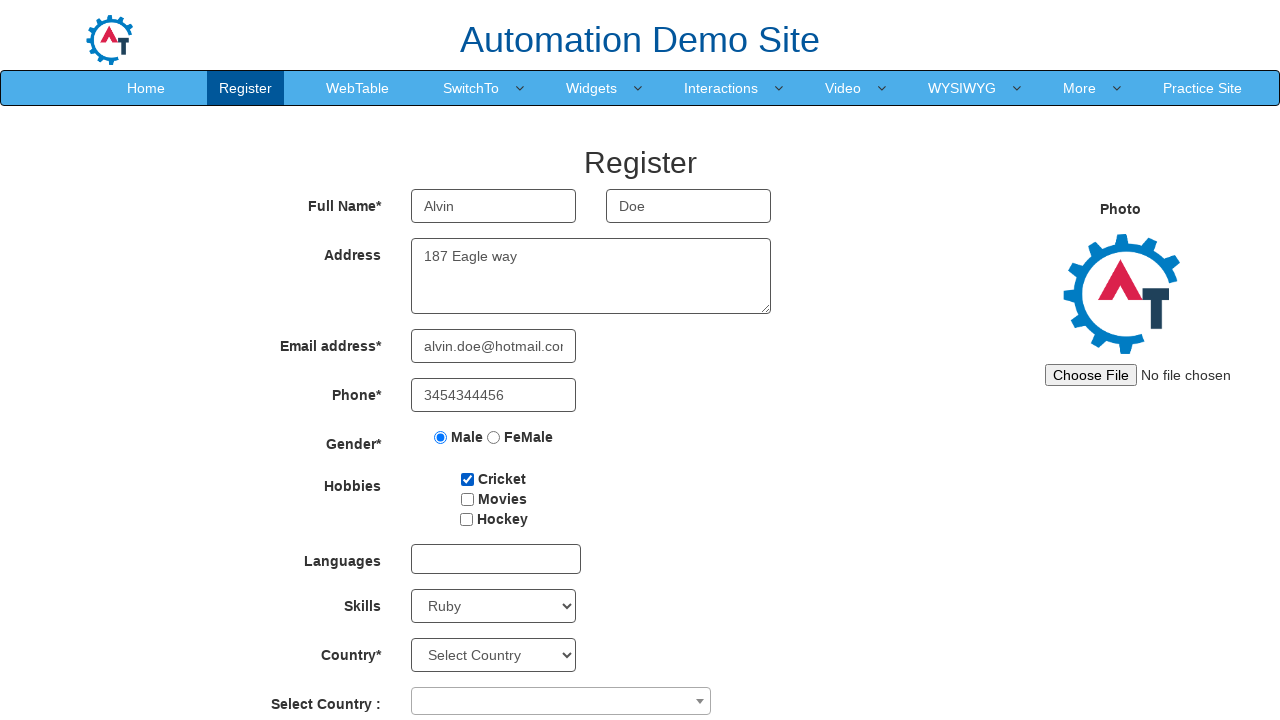

Selected 'India' from country dropdown on //select[@id='country']
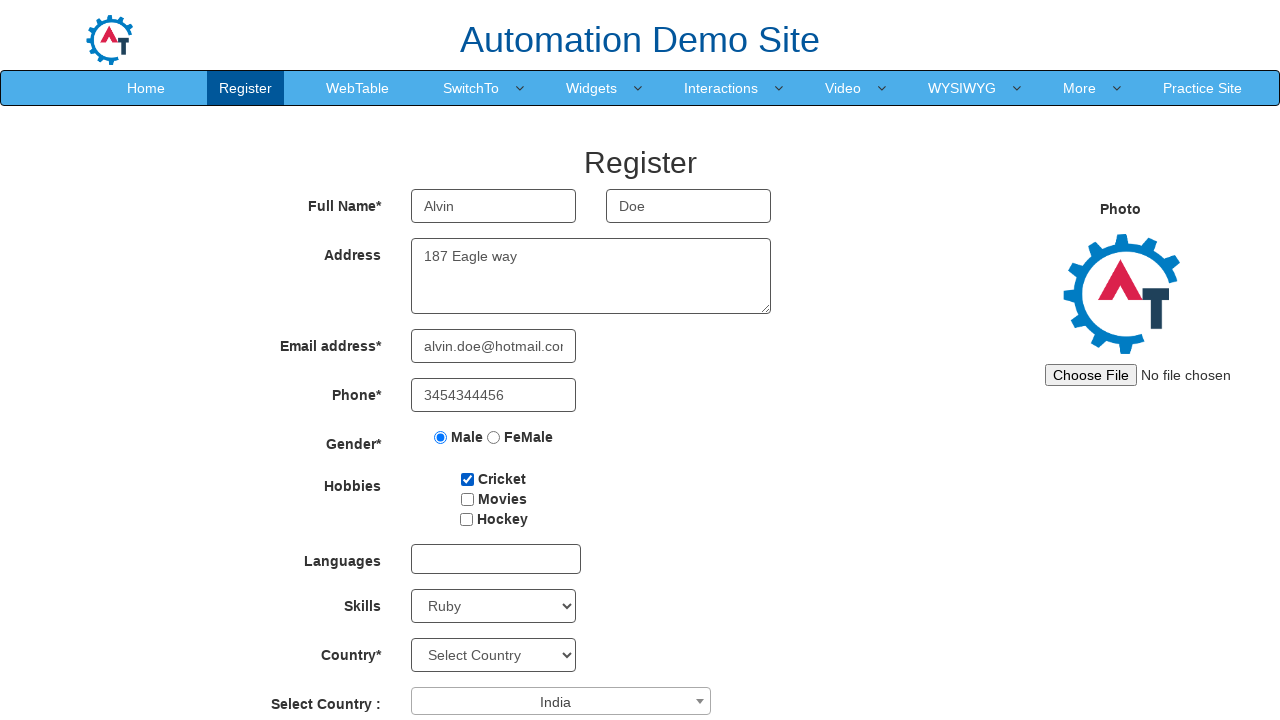

Selected '2005' as birth year on //*[@id='yearbox']
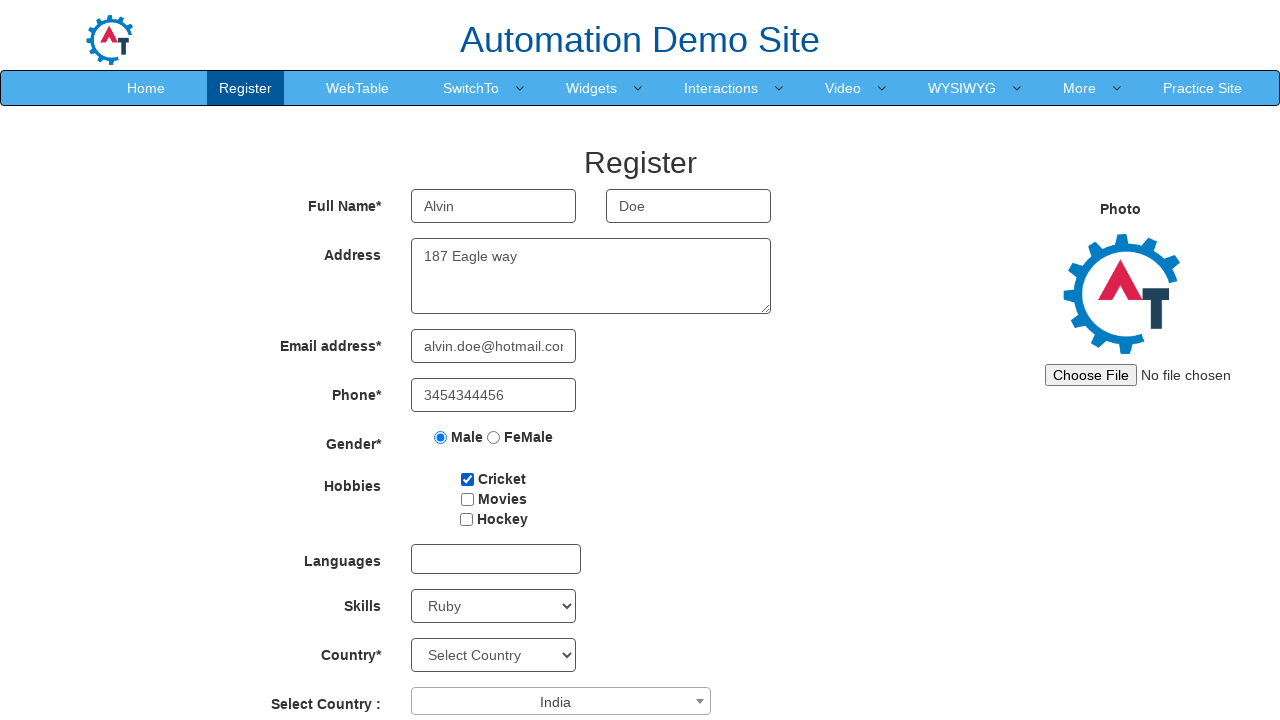

Selected 'March' as birth month on //*[@placeholder='Month']
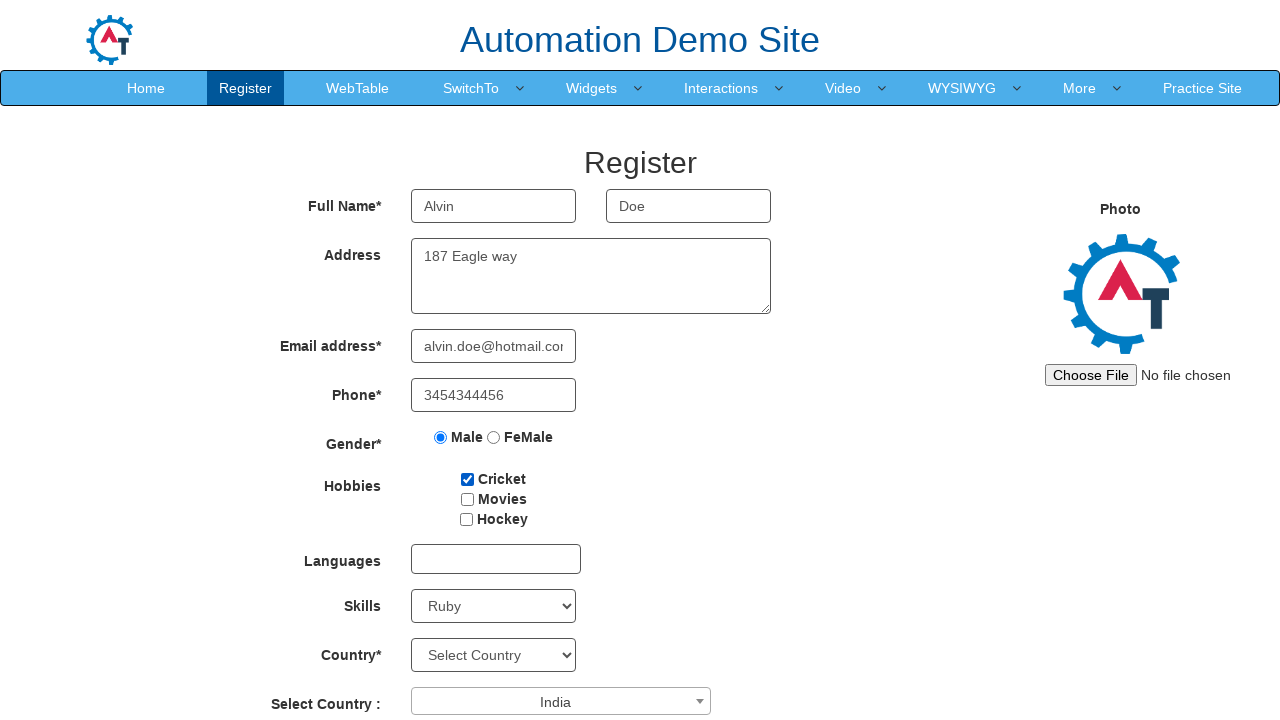

Selected '22' as birth day on //*[@id='daybox']
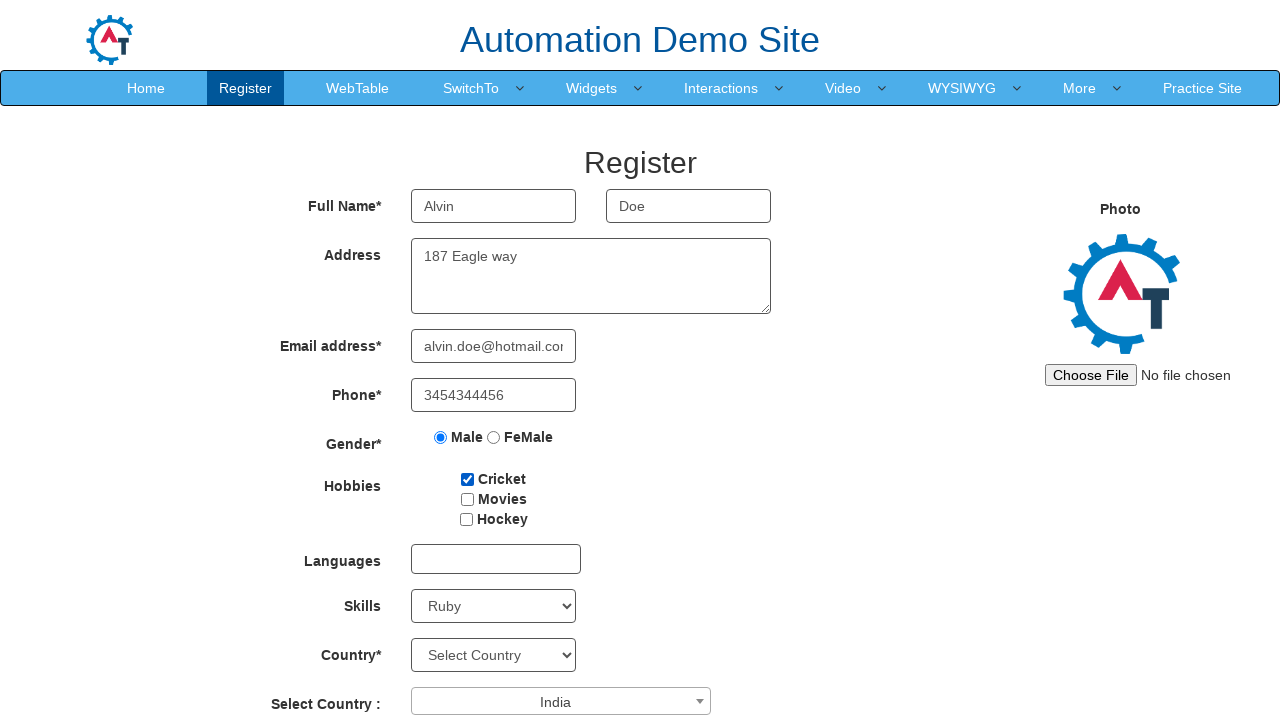

Filled password field with 'Ruby' on //input[@id='firstpassword']
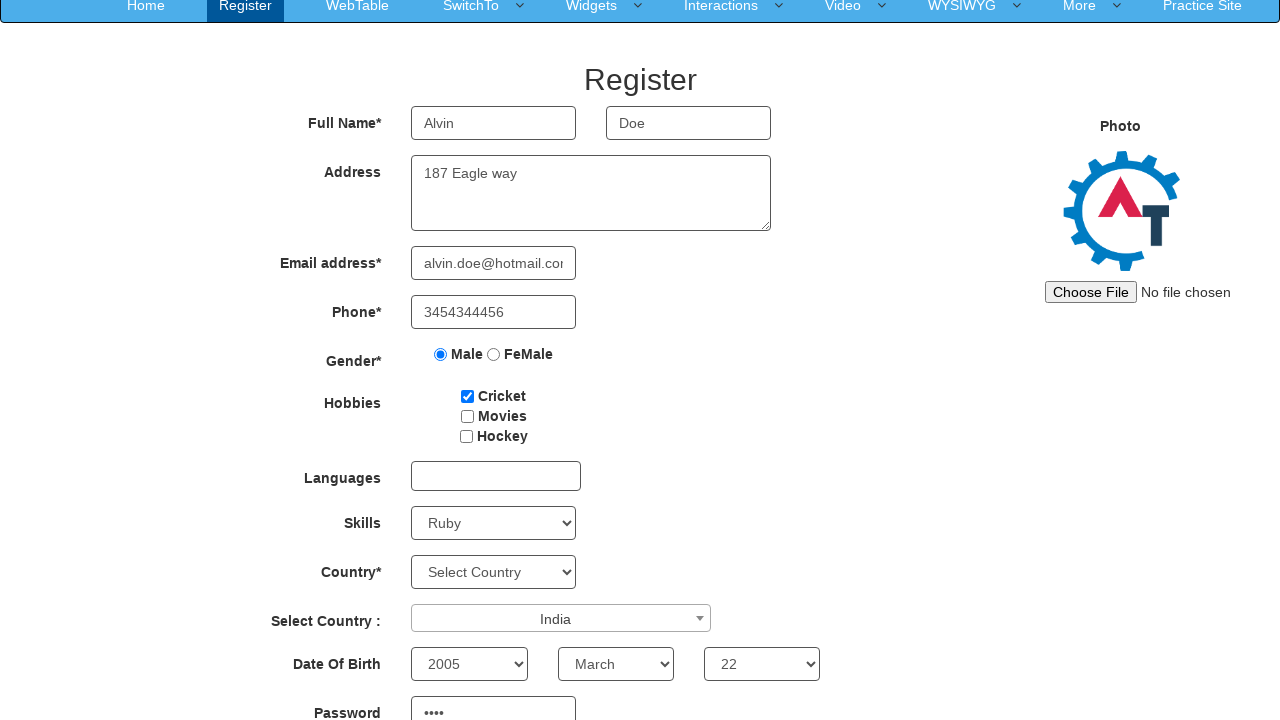

Filled confirm password field with 'Ruby' on //input[@id='secondpassword']
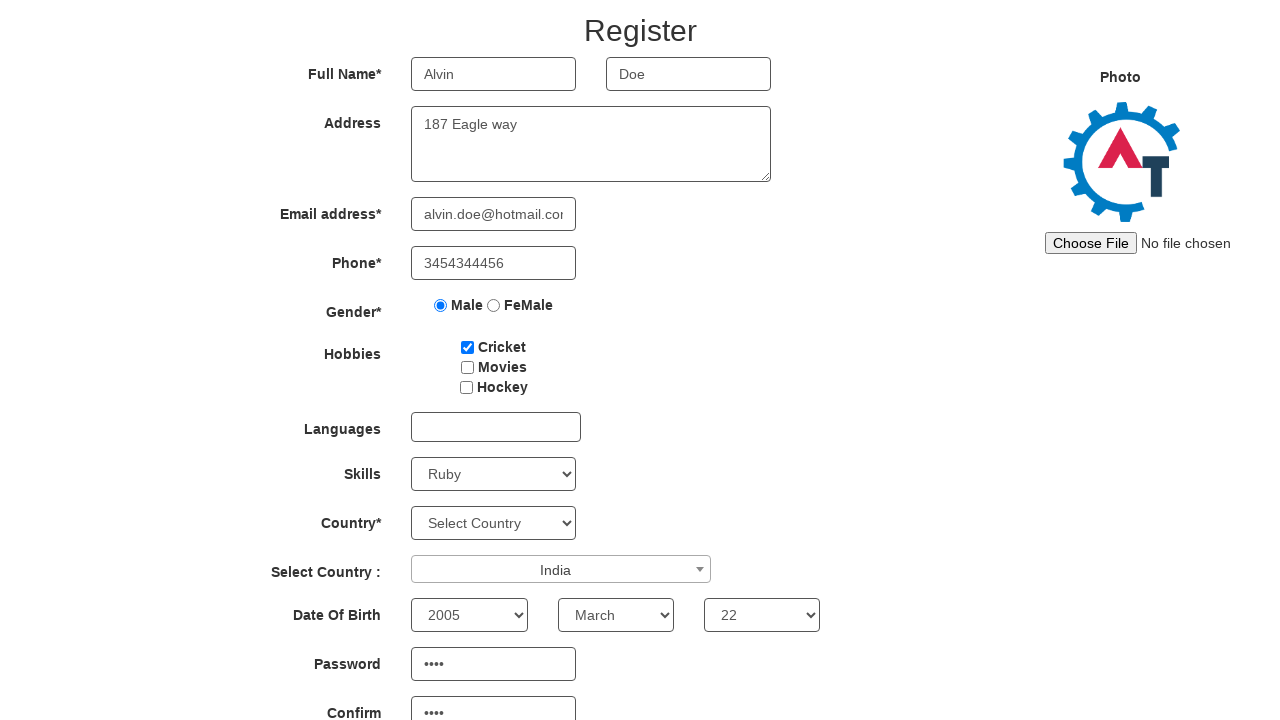

Clicked refresh button to complete registration form at (649, 623) on xpath=//button[@id='Button1']
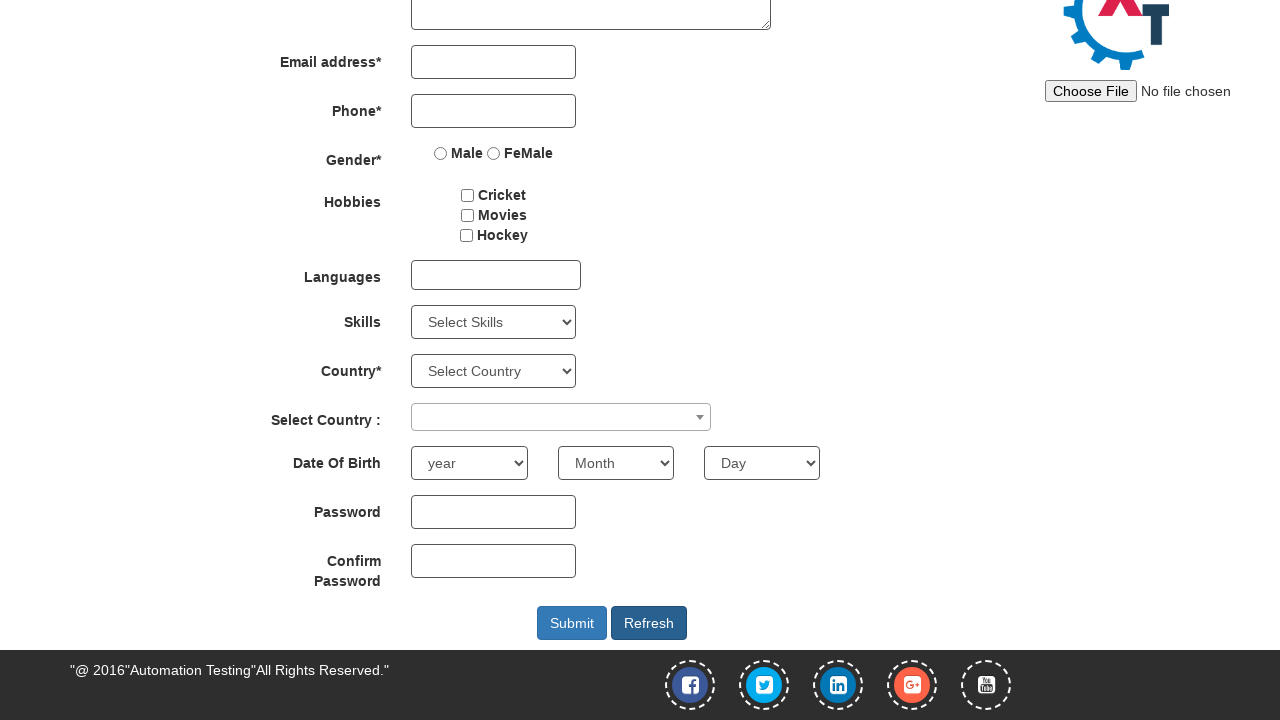

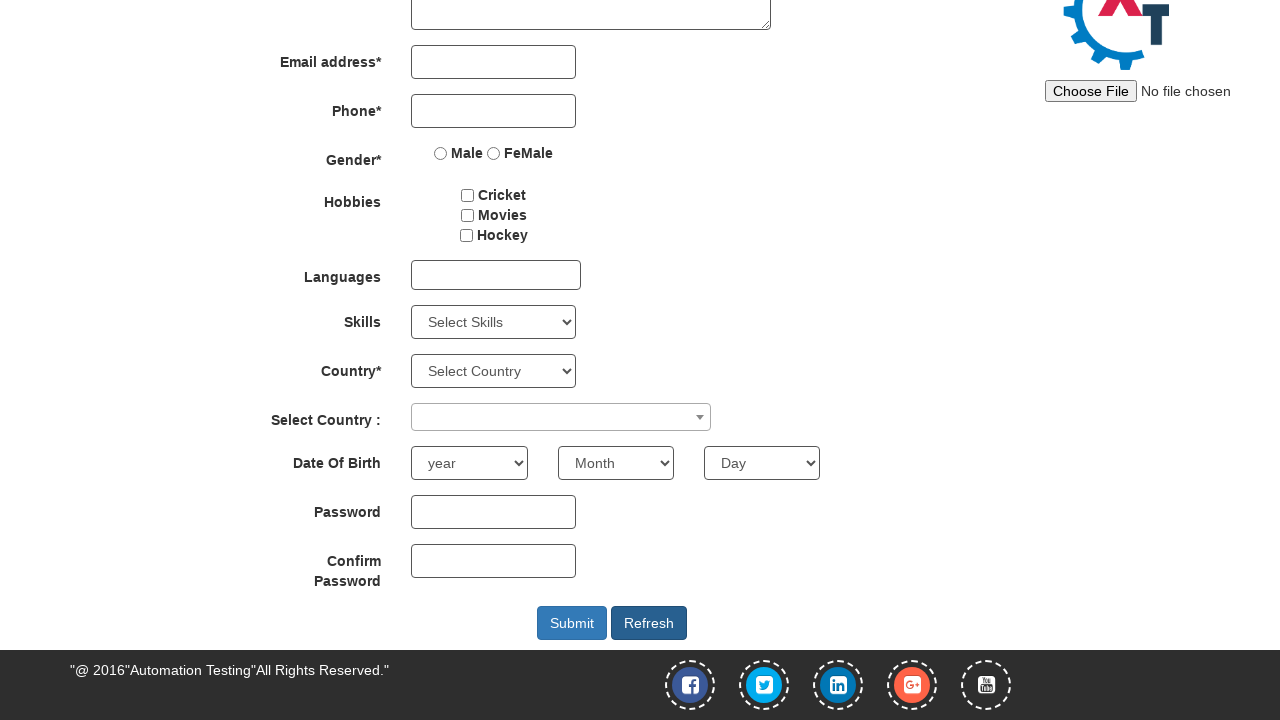